Tests a simple form by filling in first name, last name, firstname (appears to be city field), and country fields, then submitting the form.

Starting URL: http://suninjuly.github.io/simple_form_find_task.html

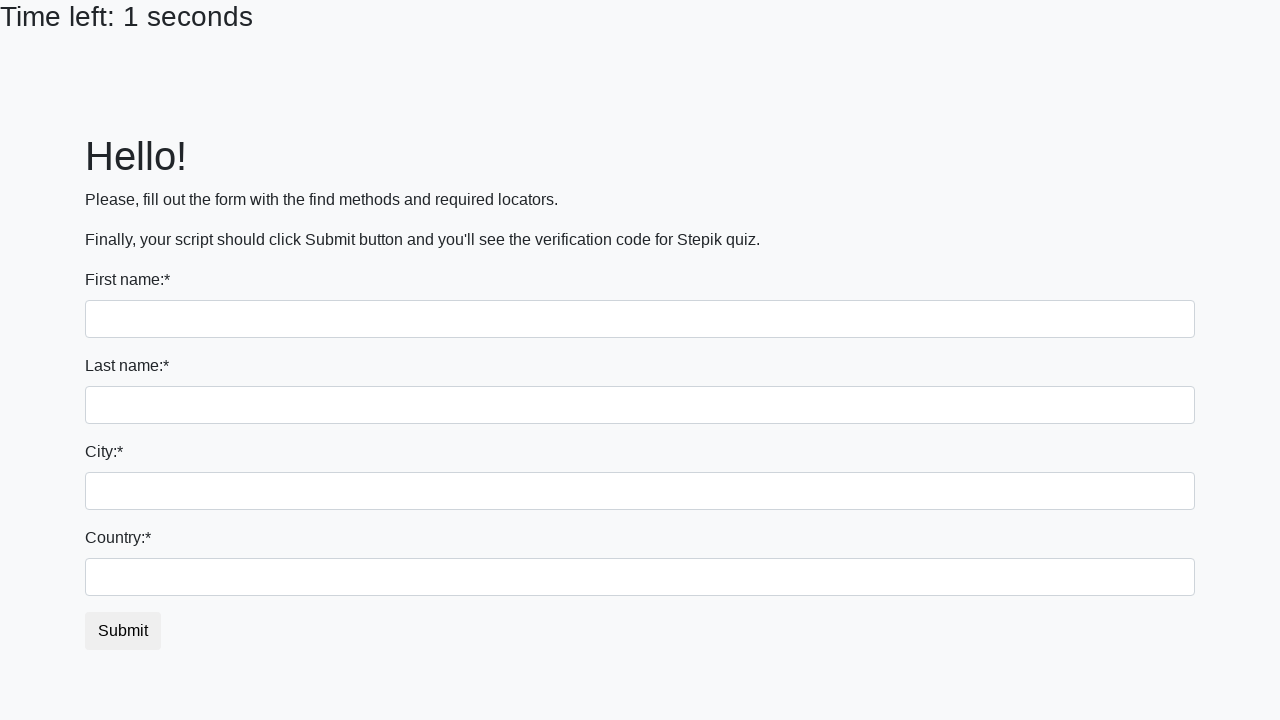

Filled first name field with 'Ivan' on input[name='first_name']
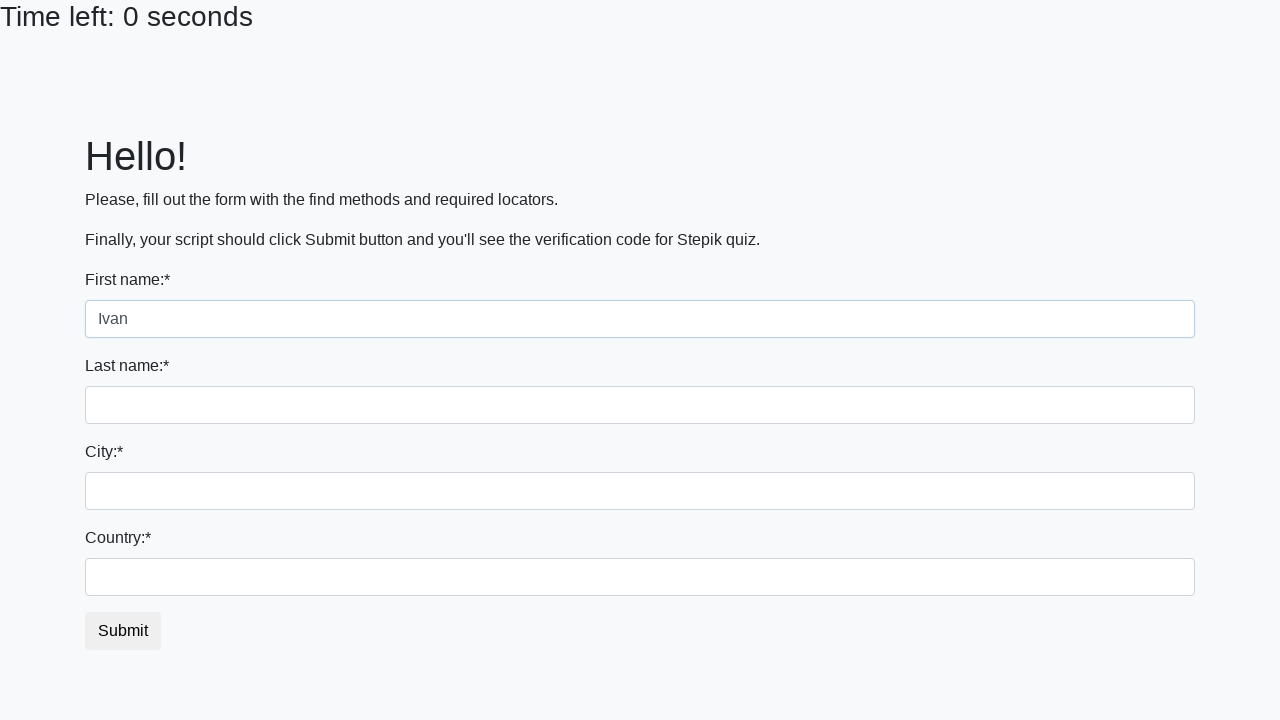

Filled last name field with 'Petrov' on input[name='last_name']
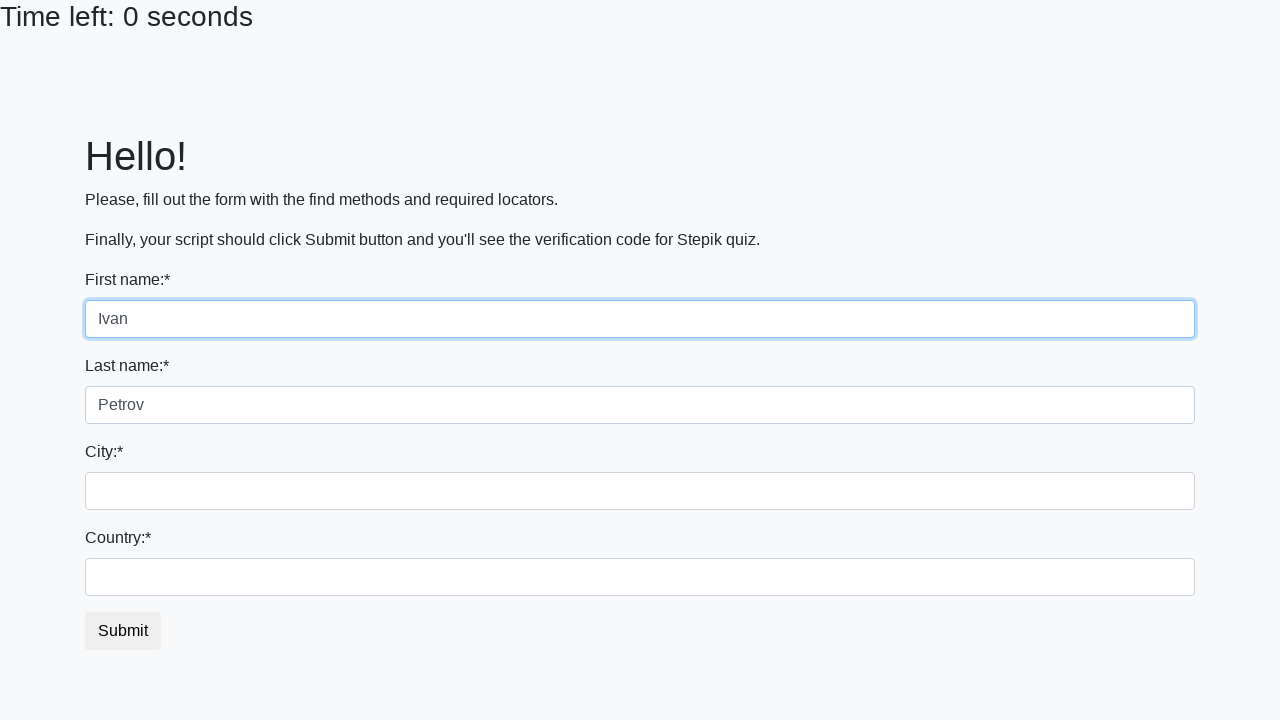

Filled city field with 'Smolensk' on input[name='firstname']
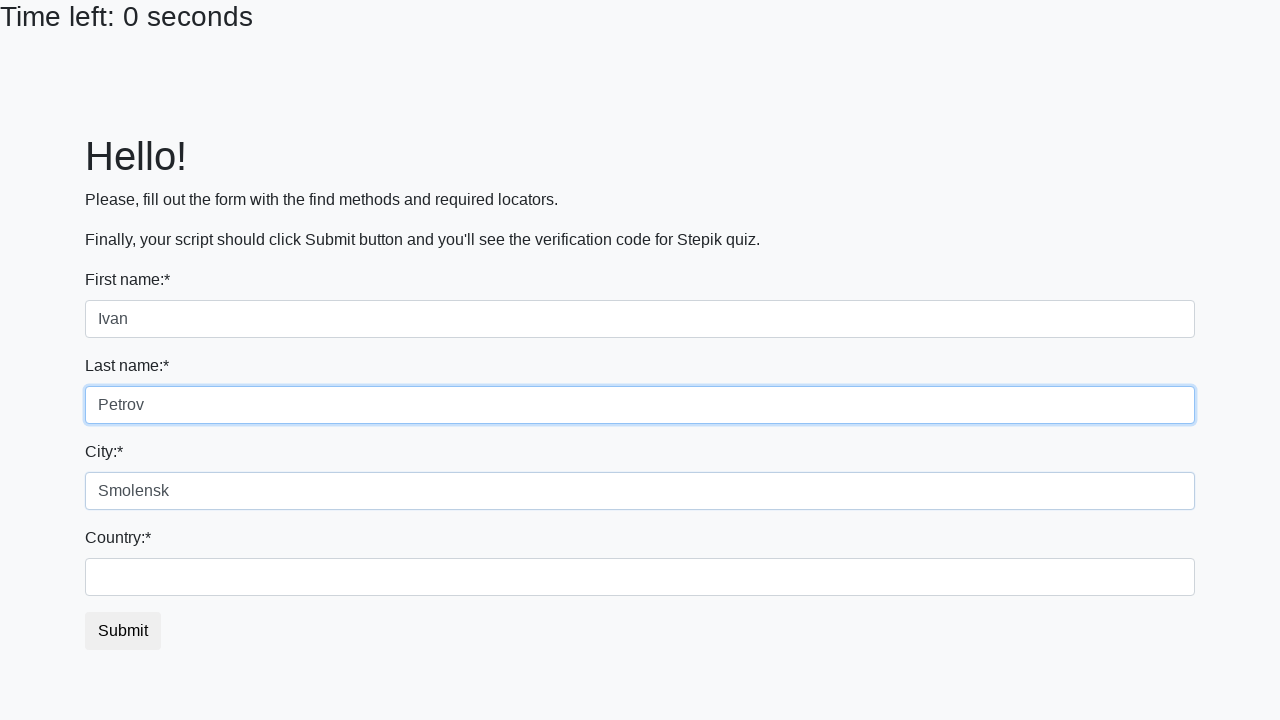

Filled country field with 'Russia' on #country
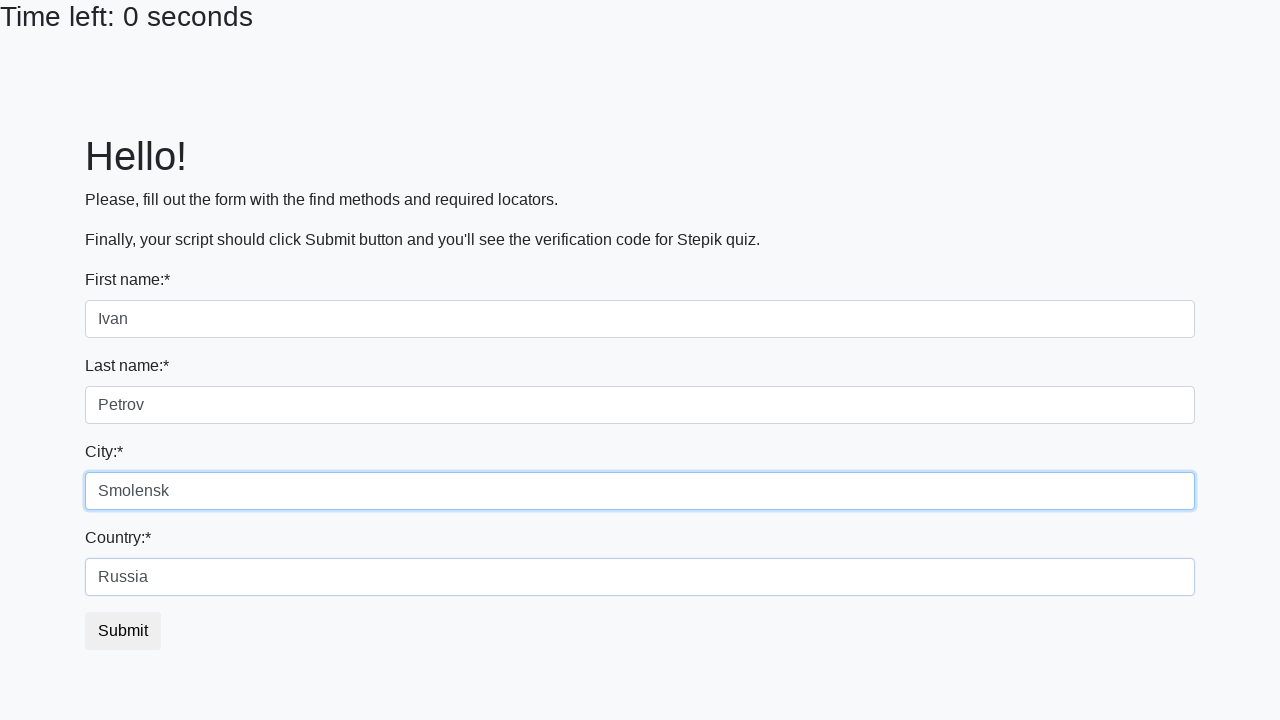

Clicked submit button to submit form at (123, 631) on button.btn
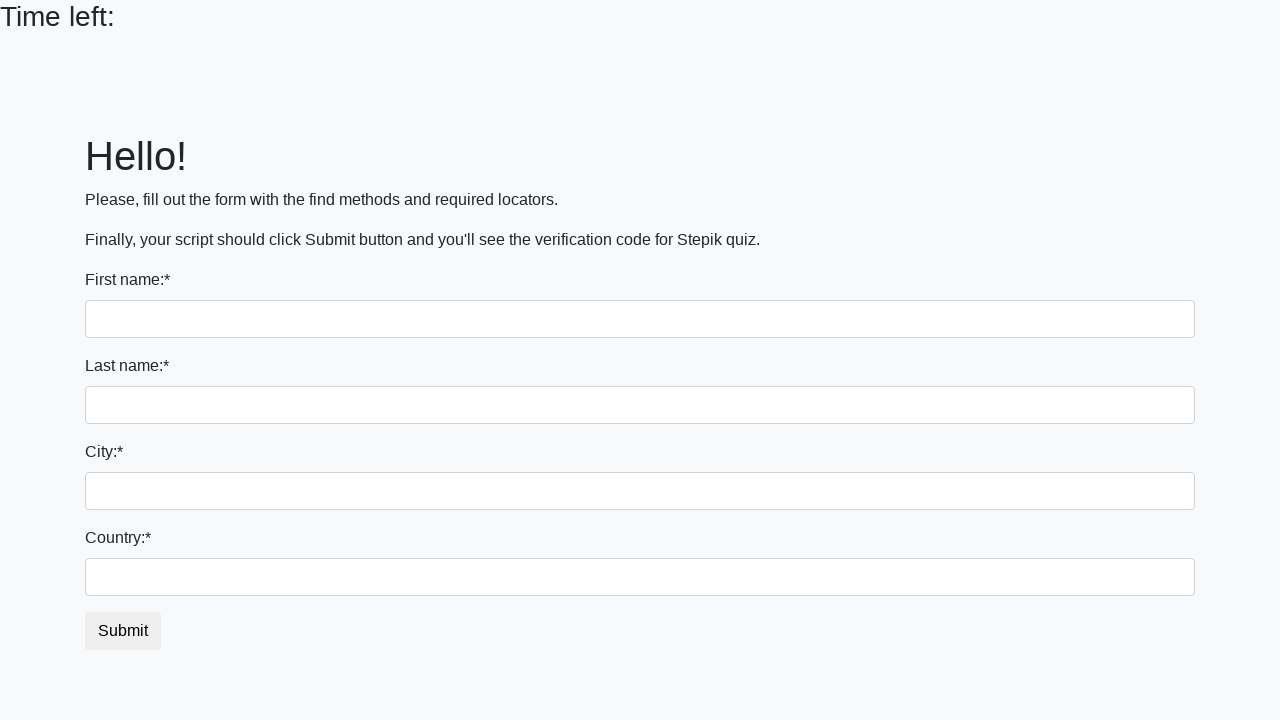

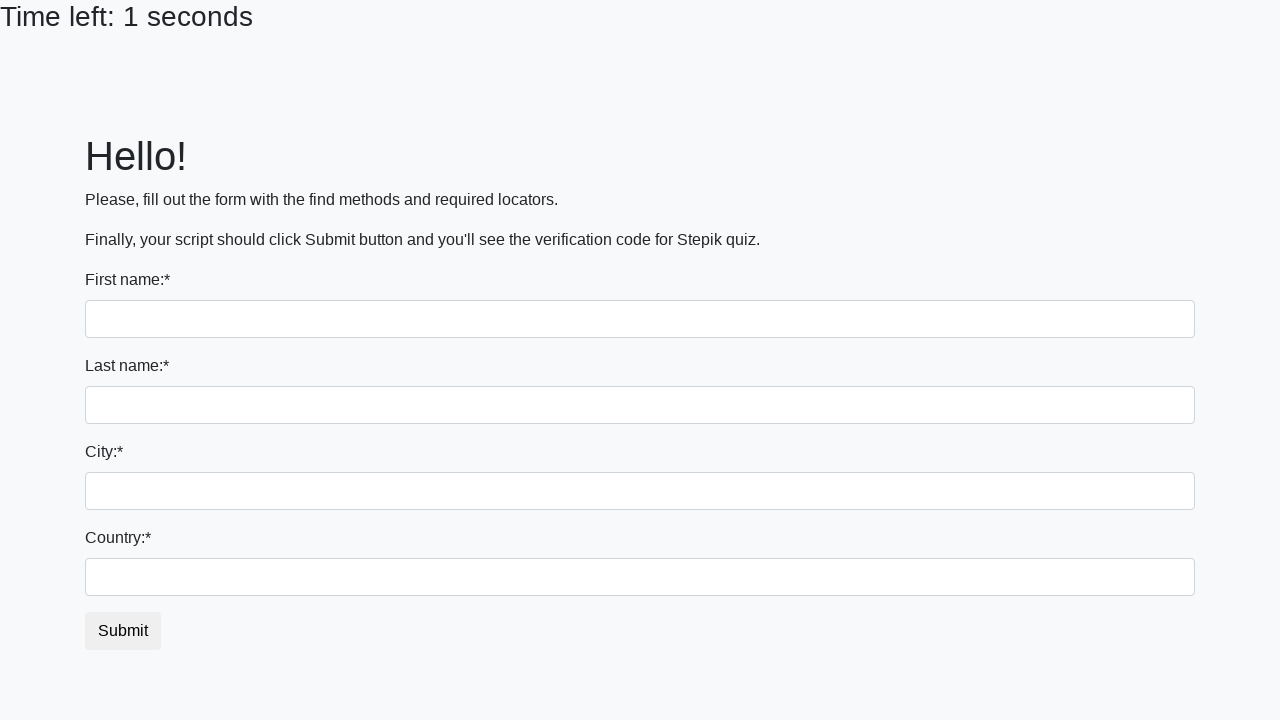